Navigates to the world clock page and verifies that the time zone table is displayed correctly

Starting URL: https://www.timeanddate.com/worldclock/

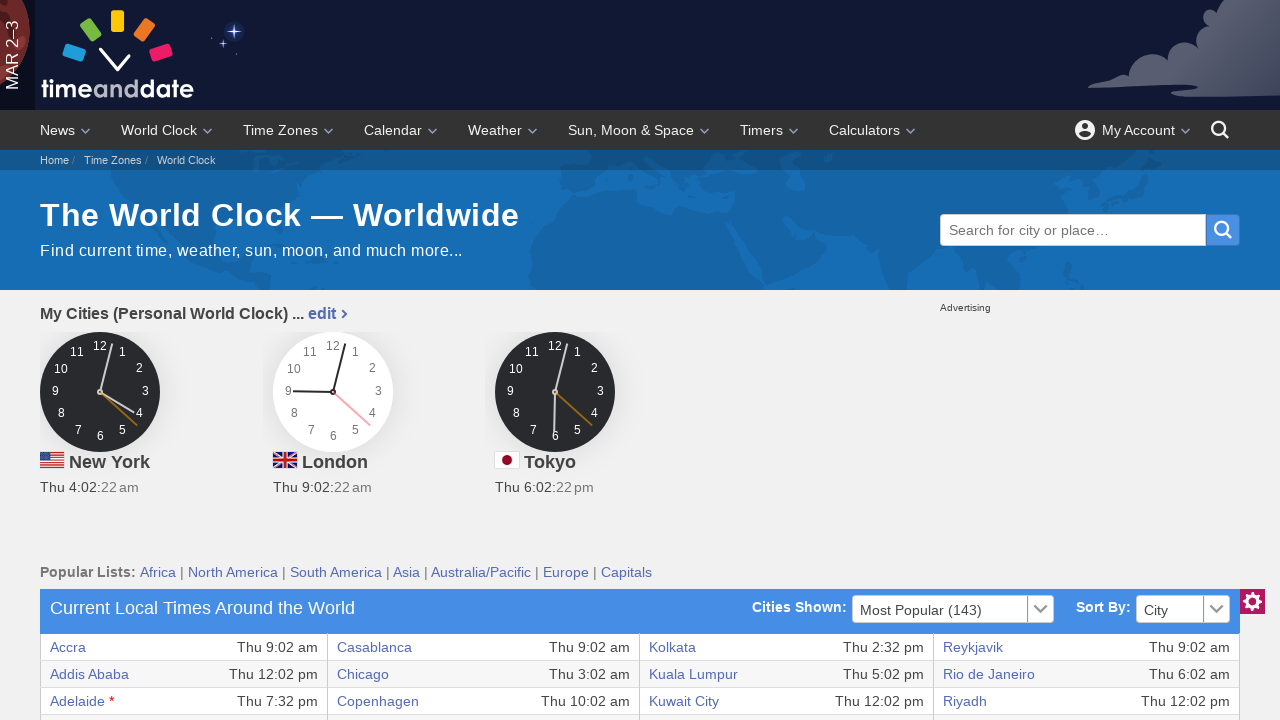

Navigated to world clock page
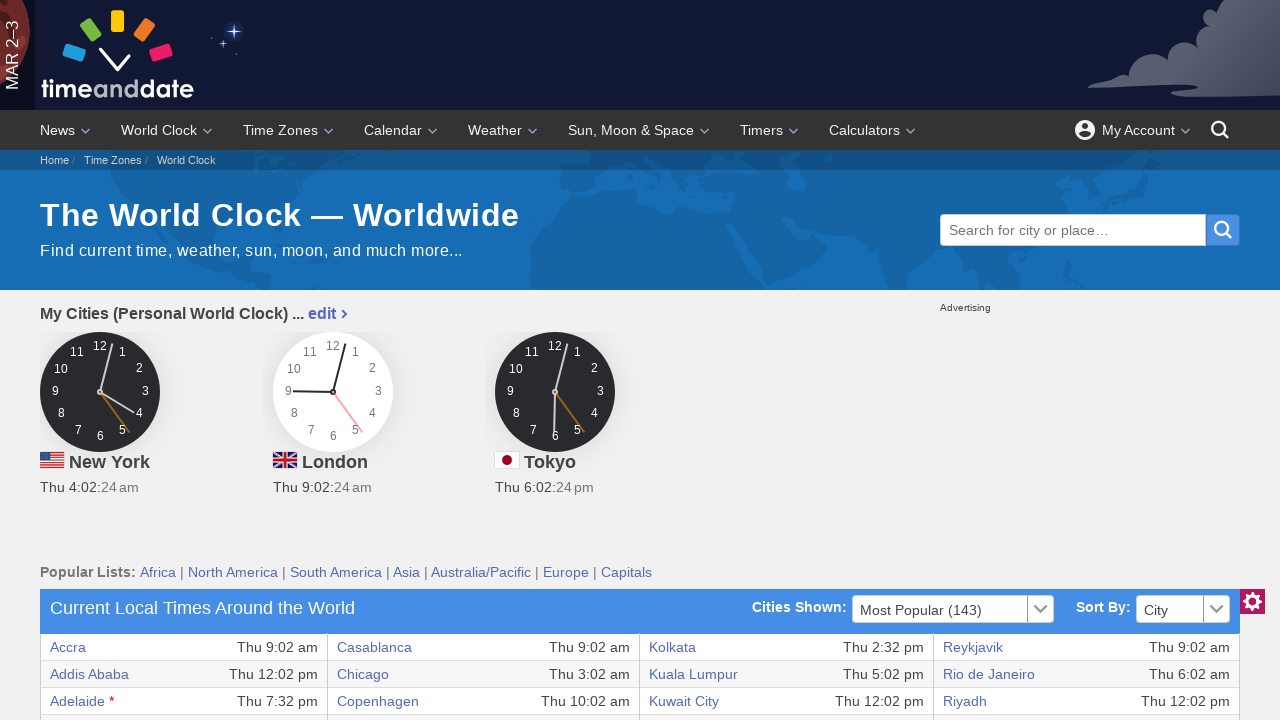

World clock table loaded
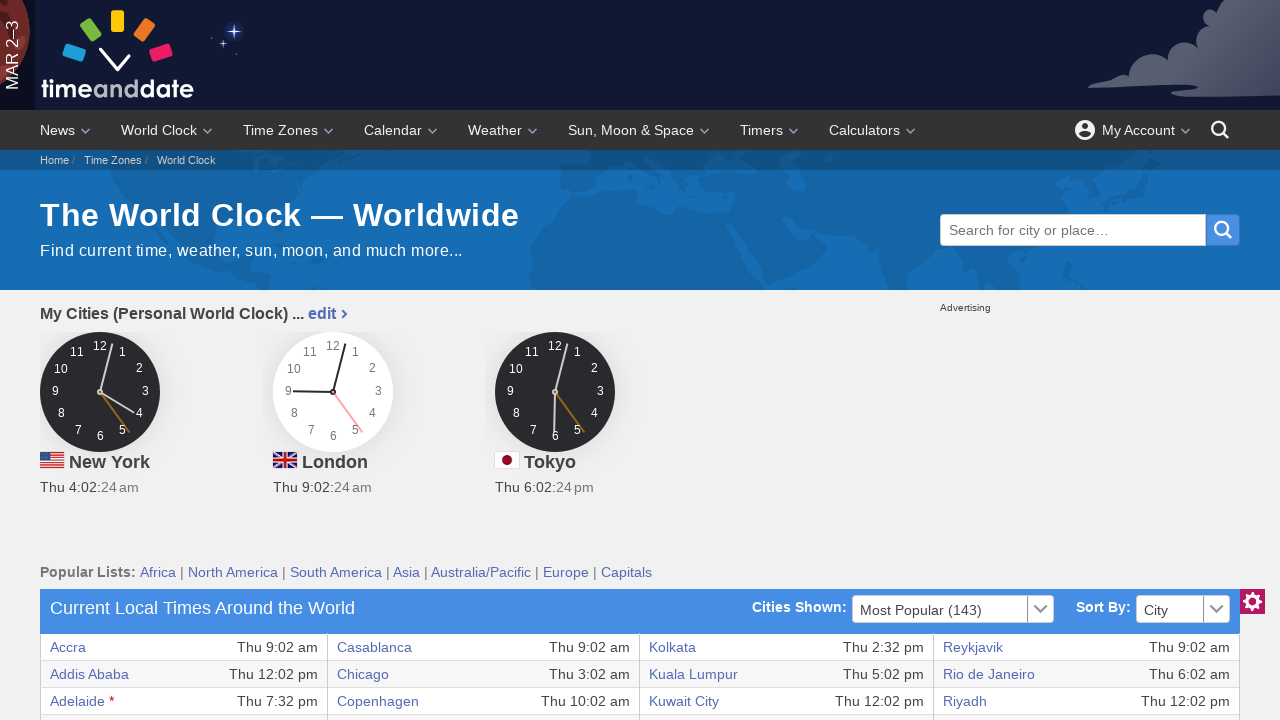

Verified time zone table rows are displayed correctly
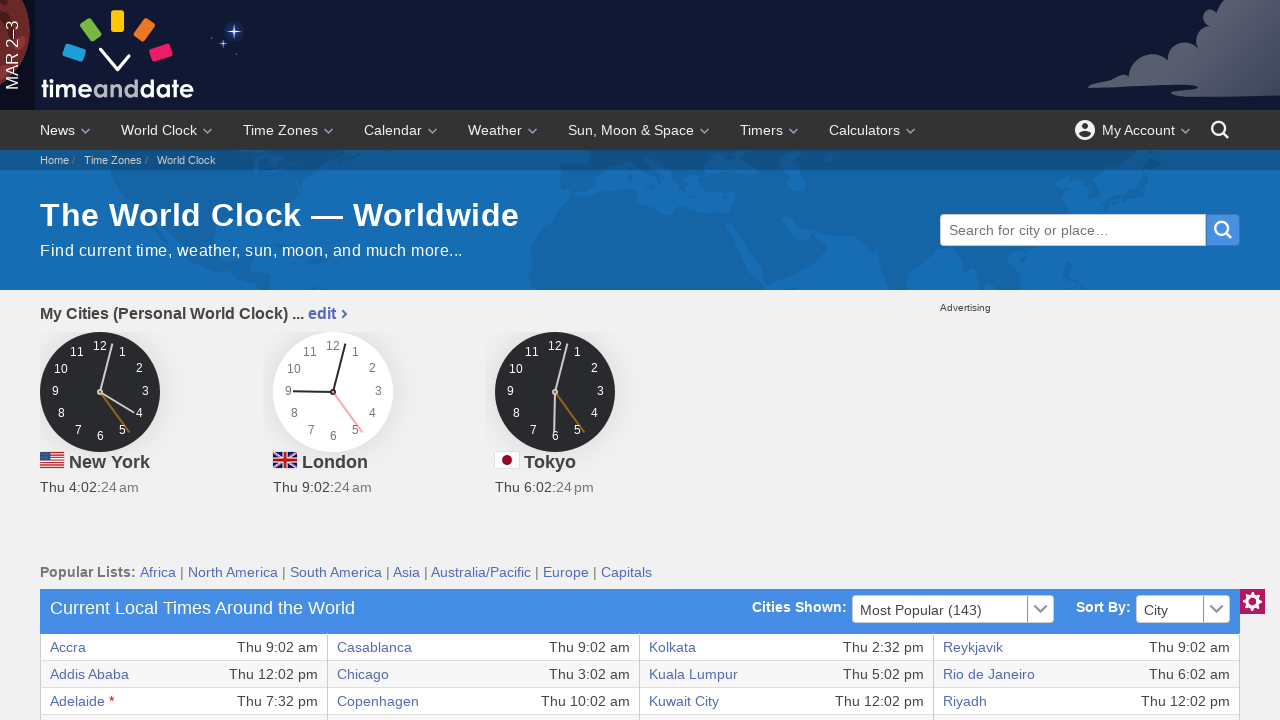

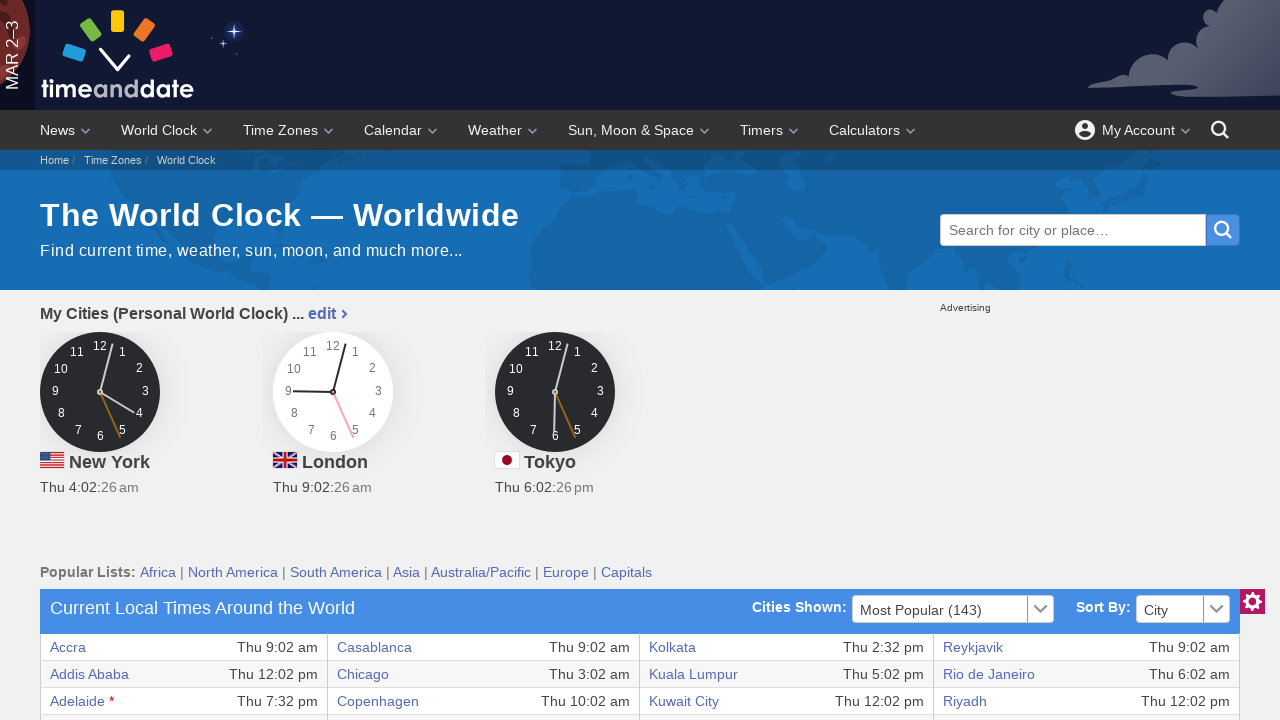